Tests form submission by filling all text fields with valid data and verifying the displayed results match the input values

Starting URL: https://demoqa.com/text-box

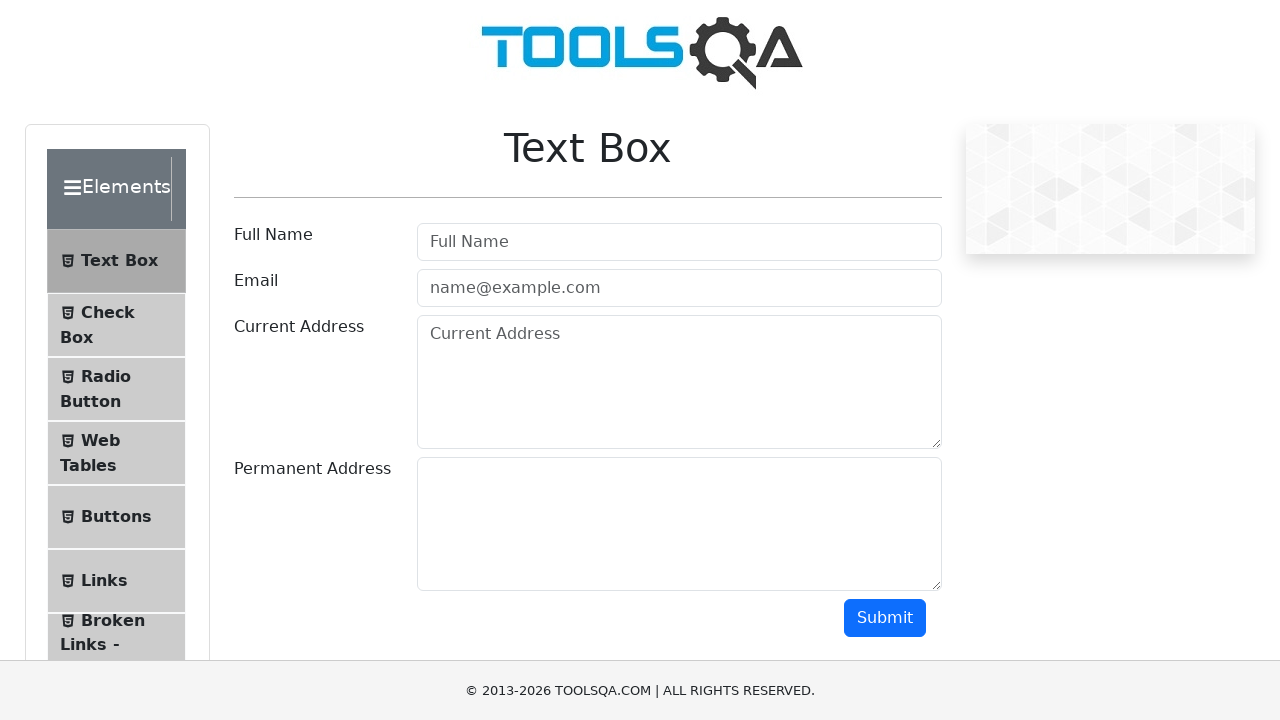

Filled userName field with 'VOVK Tetiana' on //input[@id="userName"]
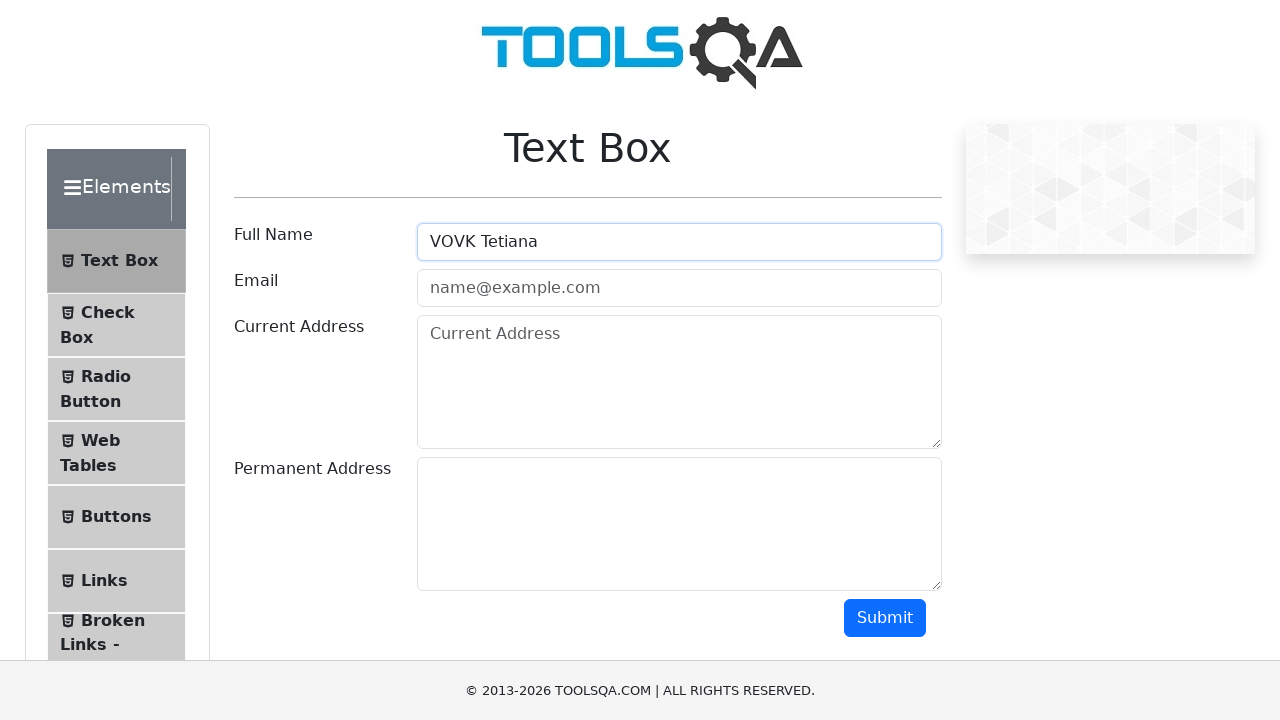

Filled userEmail field with 'mail@mail.com' on //input[@id="userEmail"]
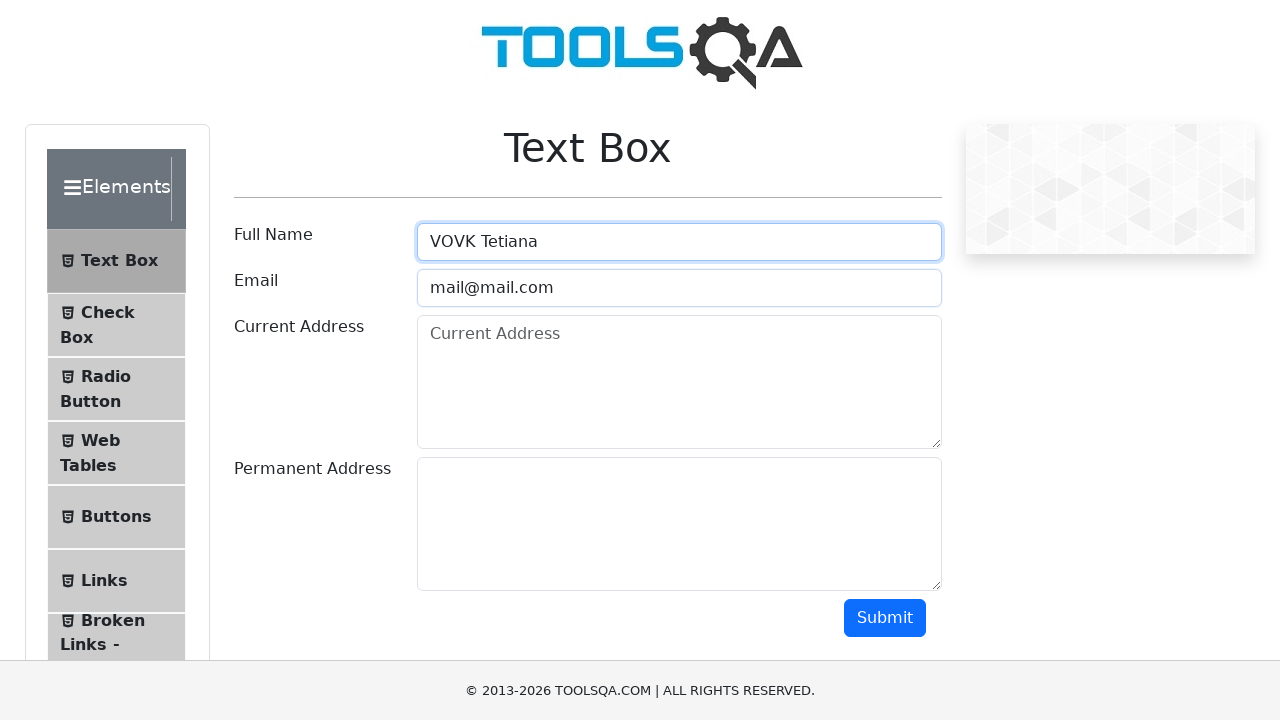

Filled currentAddress field with 'Shevchenka str.' on //textarea[@id="currentAddress"]
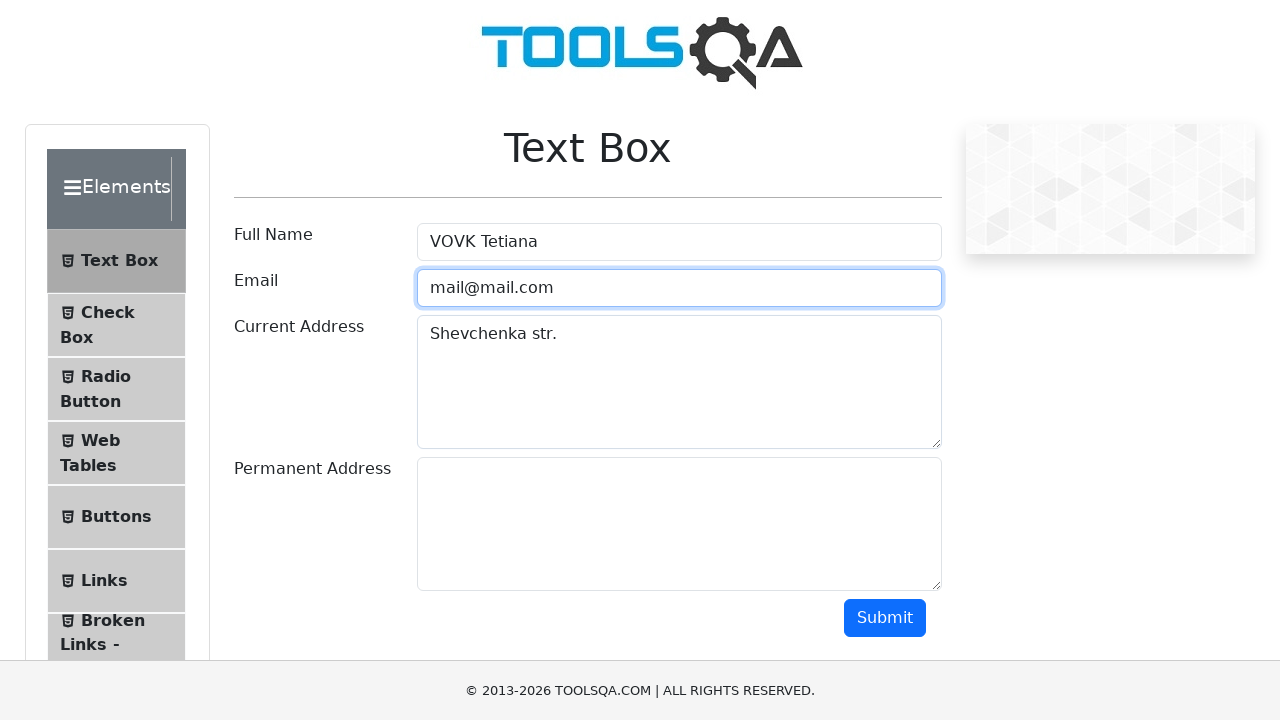

Filled permanentAddress field with 'Heroiv UPA' on //textarea[@id="permanentAddress"]
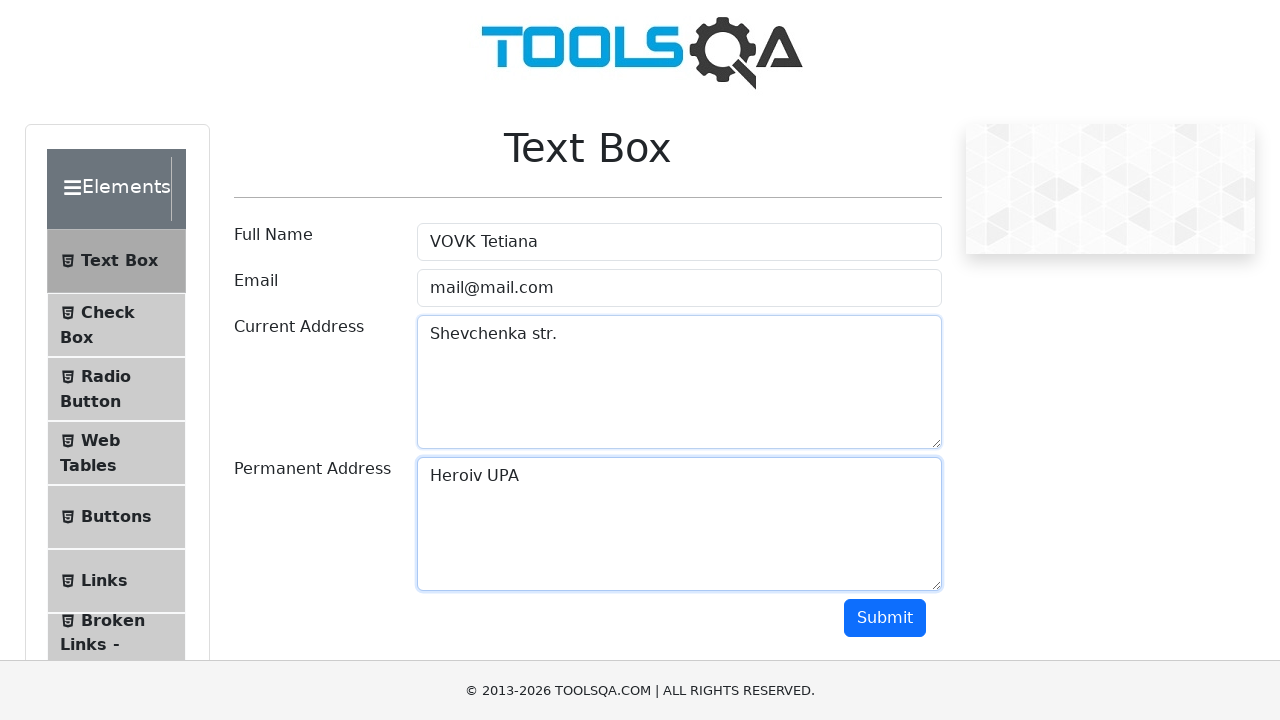

Scrolled submit button into view
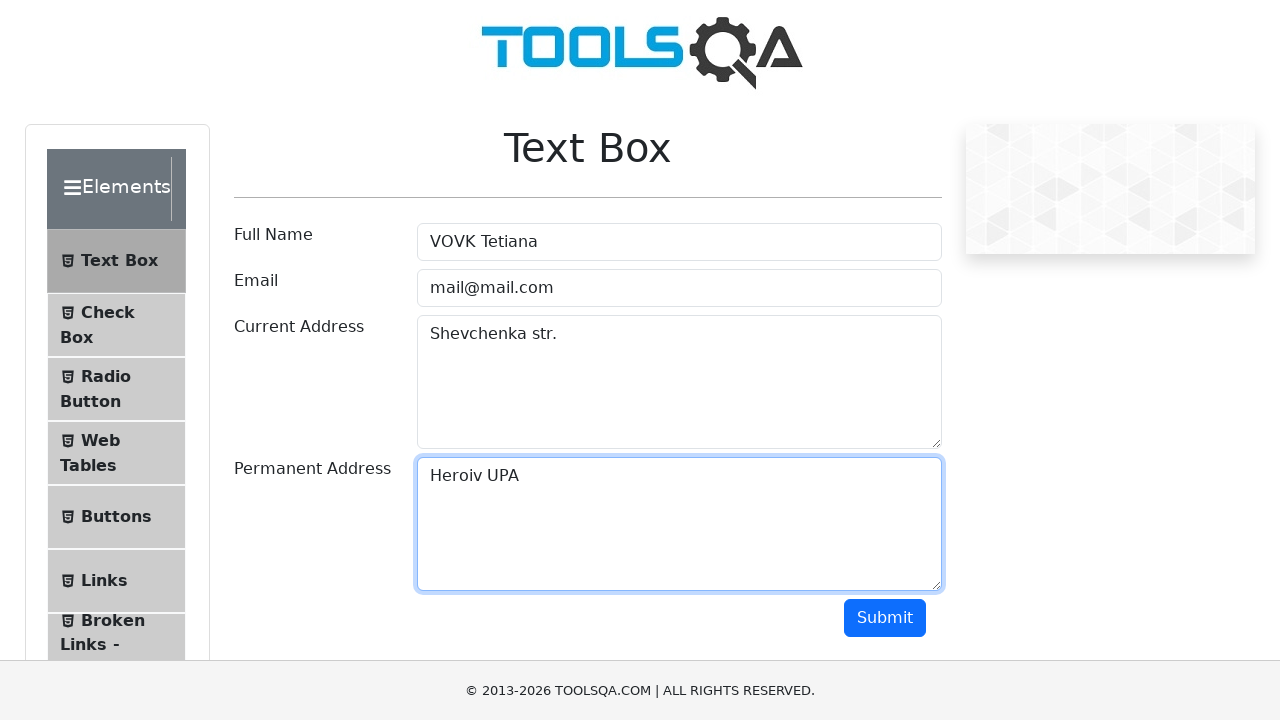

Clicked submit button to submit the form at (885, 618) on xpath=//button[@id="submit"]
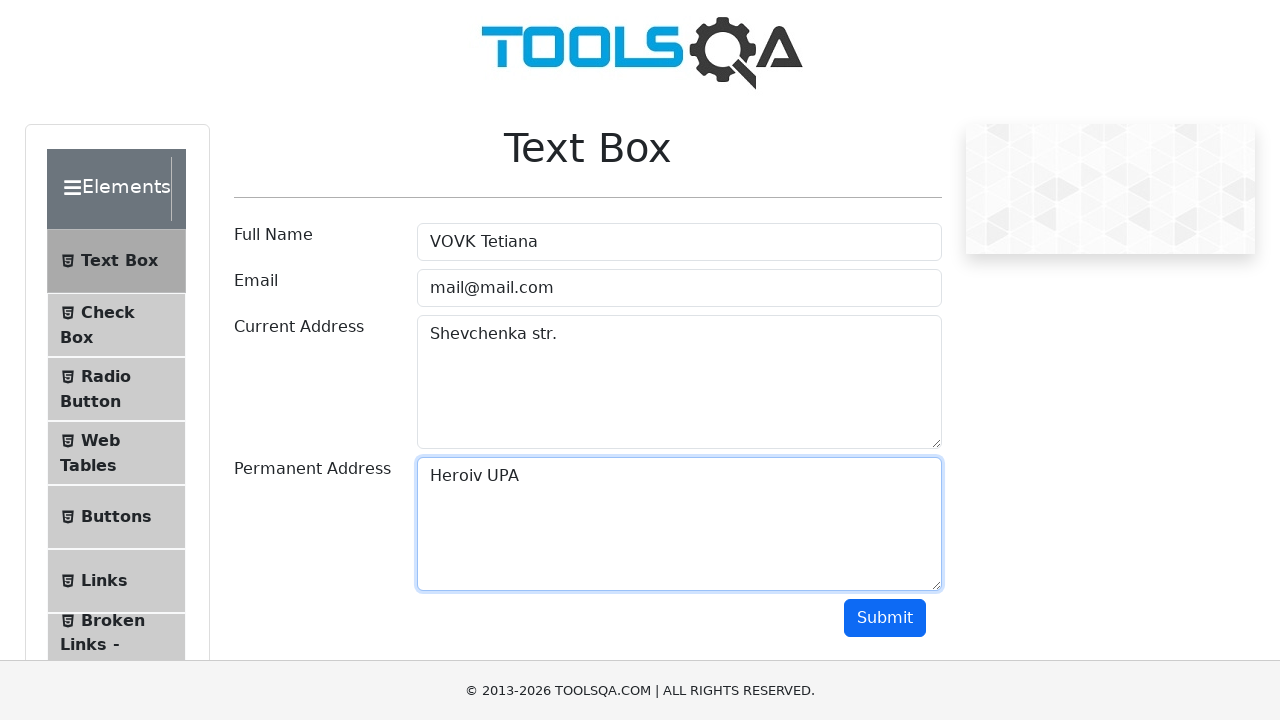

Results section loaded after form submission
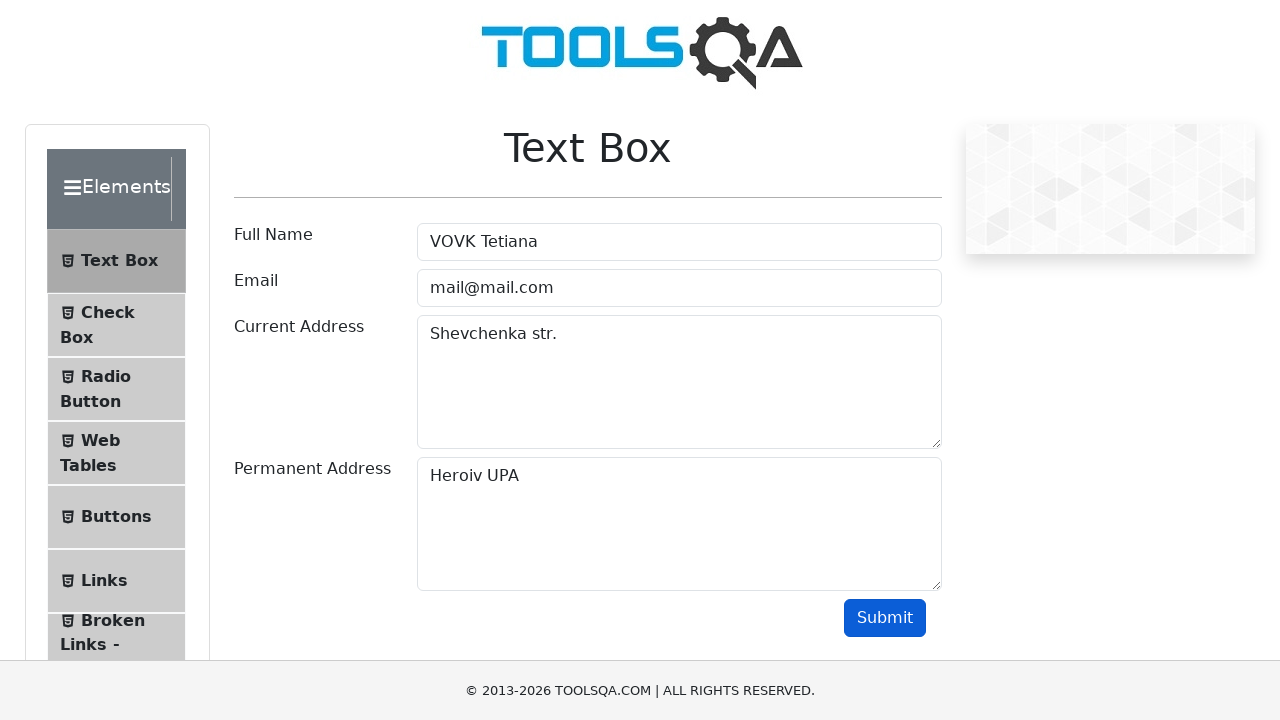

Verified that name result is visible
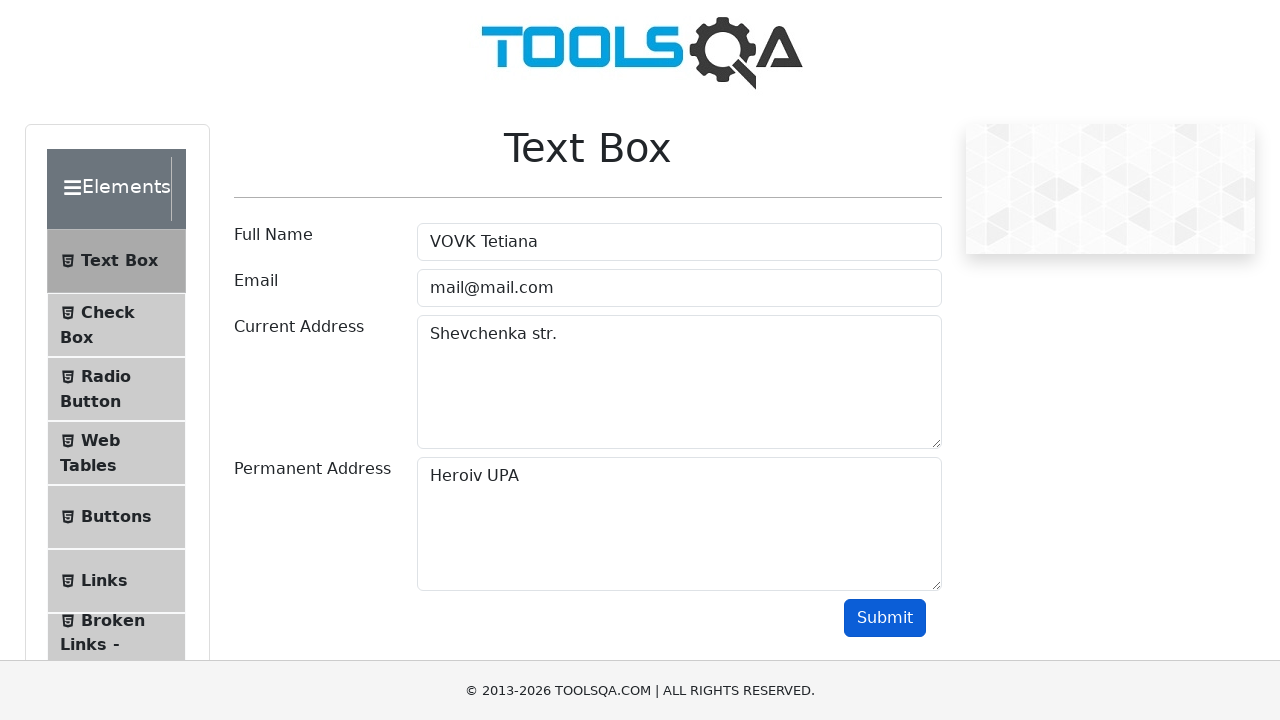

Verified that email result is visible
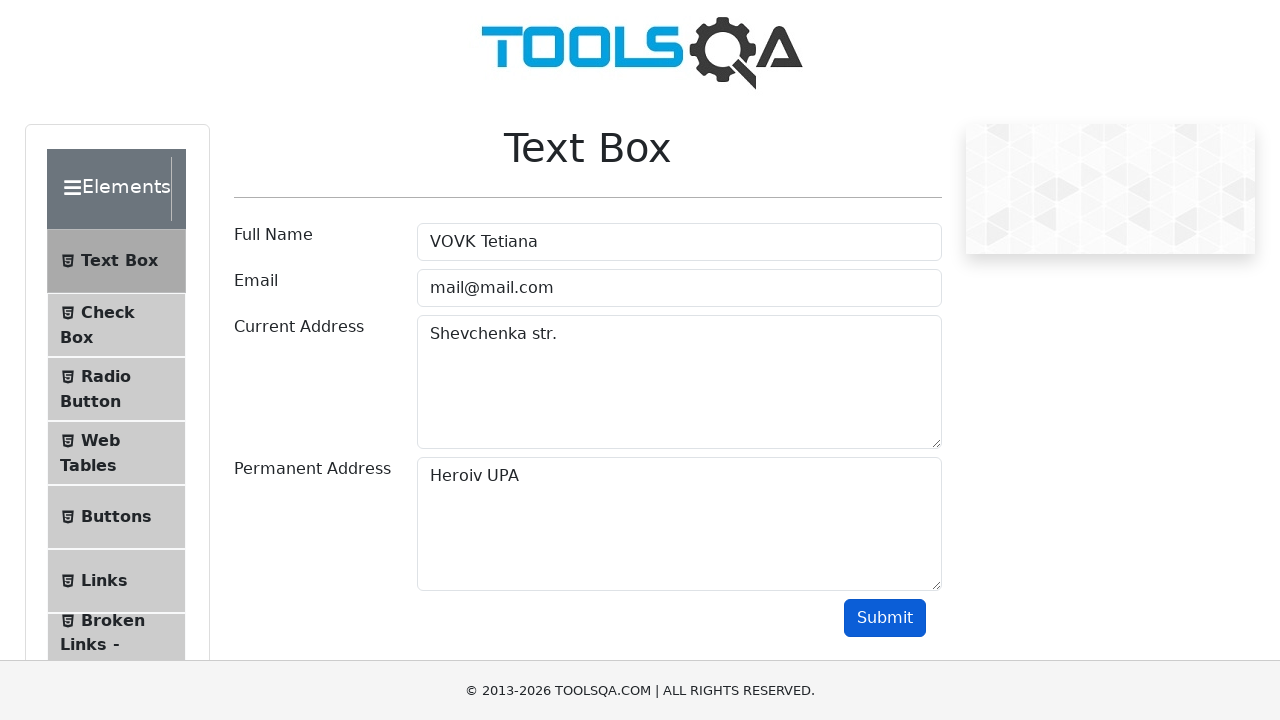

Verified that currentAddress result is visible
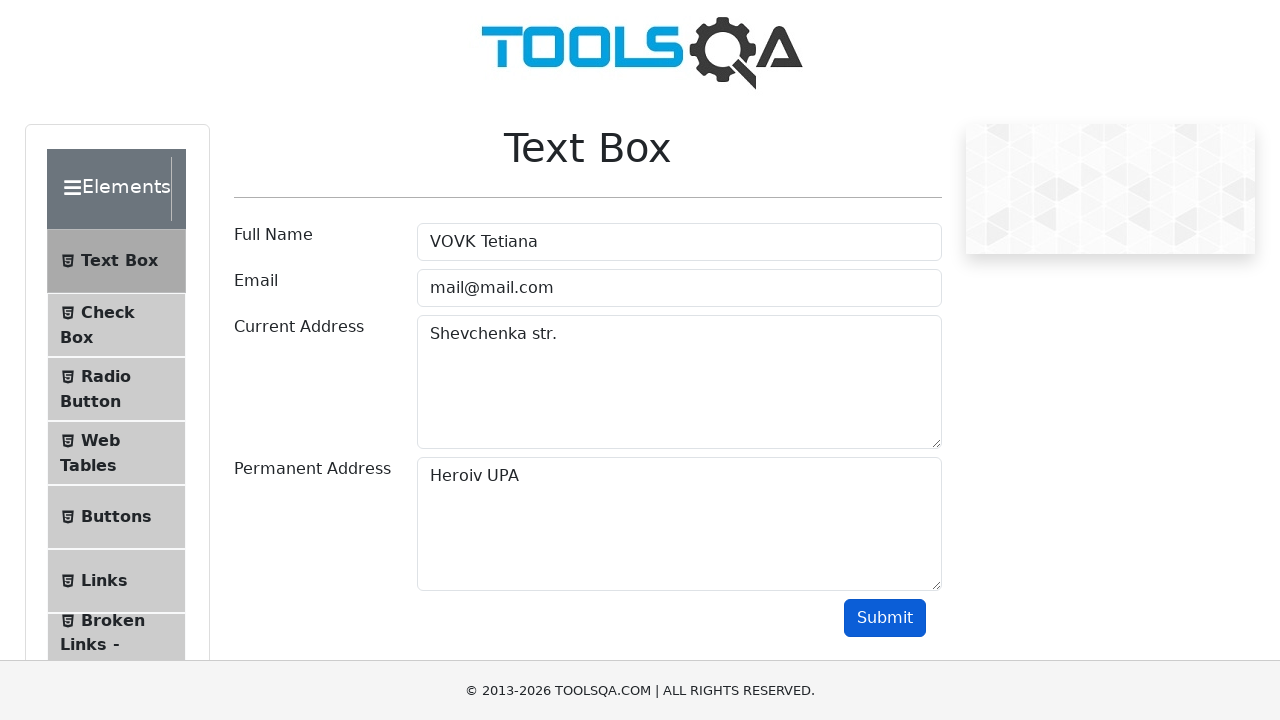

Verified that permanentAddress result is visible
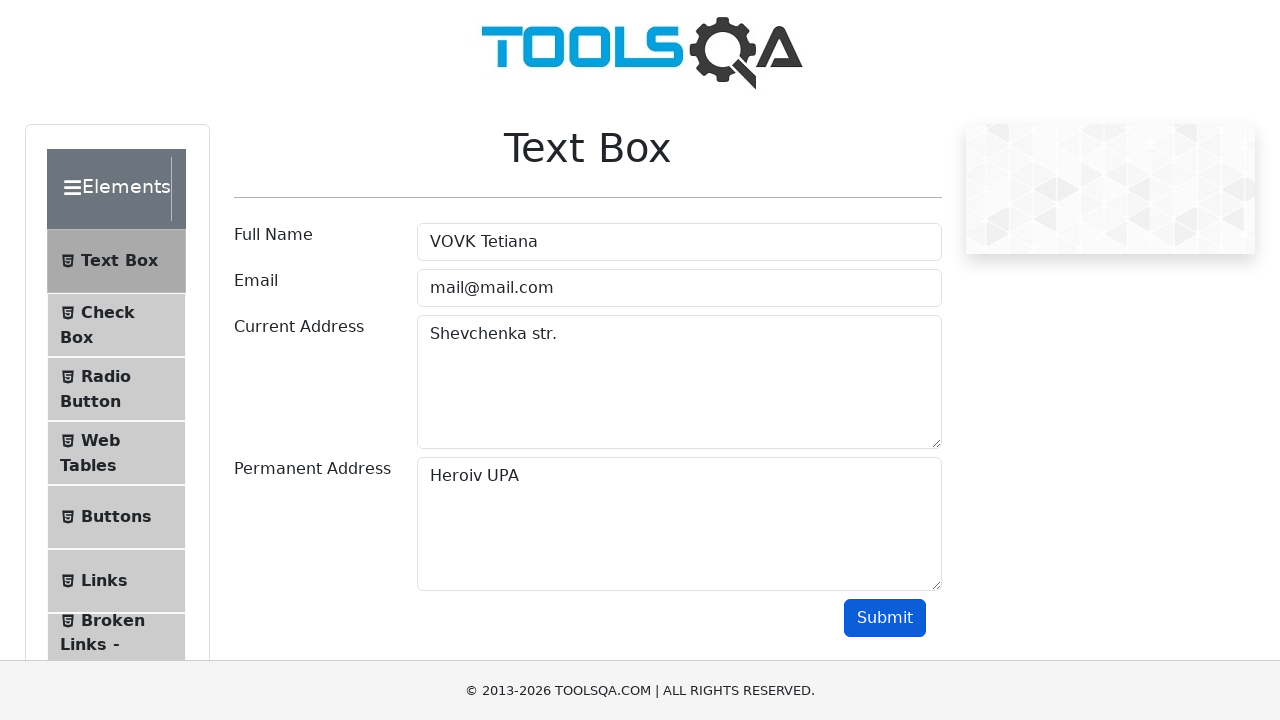

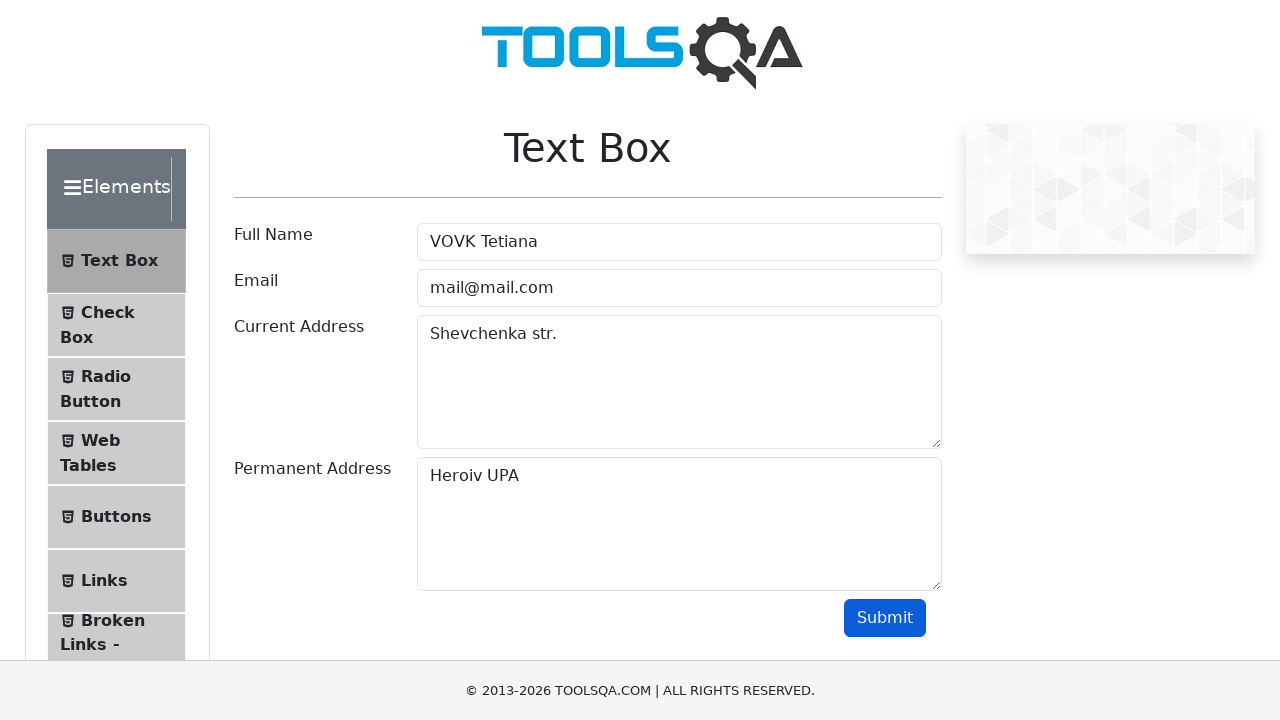